Tests handling of JavaScript prompt popup by entering text and accepting or dismissing the prompt

Starting URL: https://www.w3schools.com/js/tryit.asp?filename=tryjs_prompt

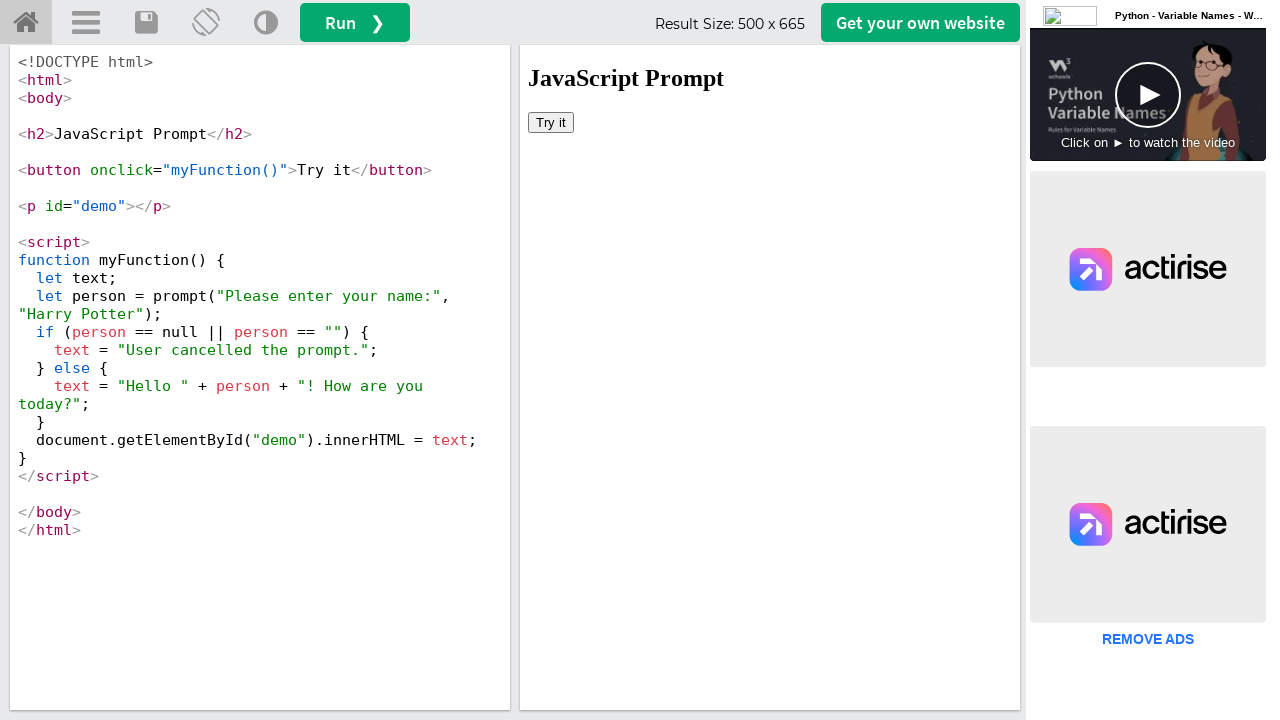

Clicked 'Try it' button in iframe to trigger prompt at (551, 122) on iframe[name='iframeResult'] >> internal:control=enter-frame >> xpath=//button[te
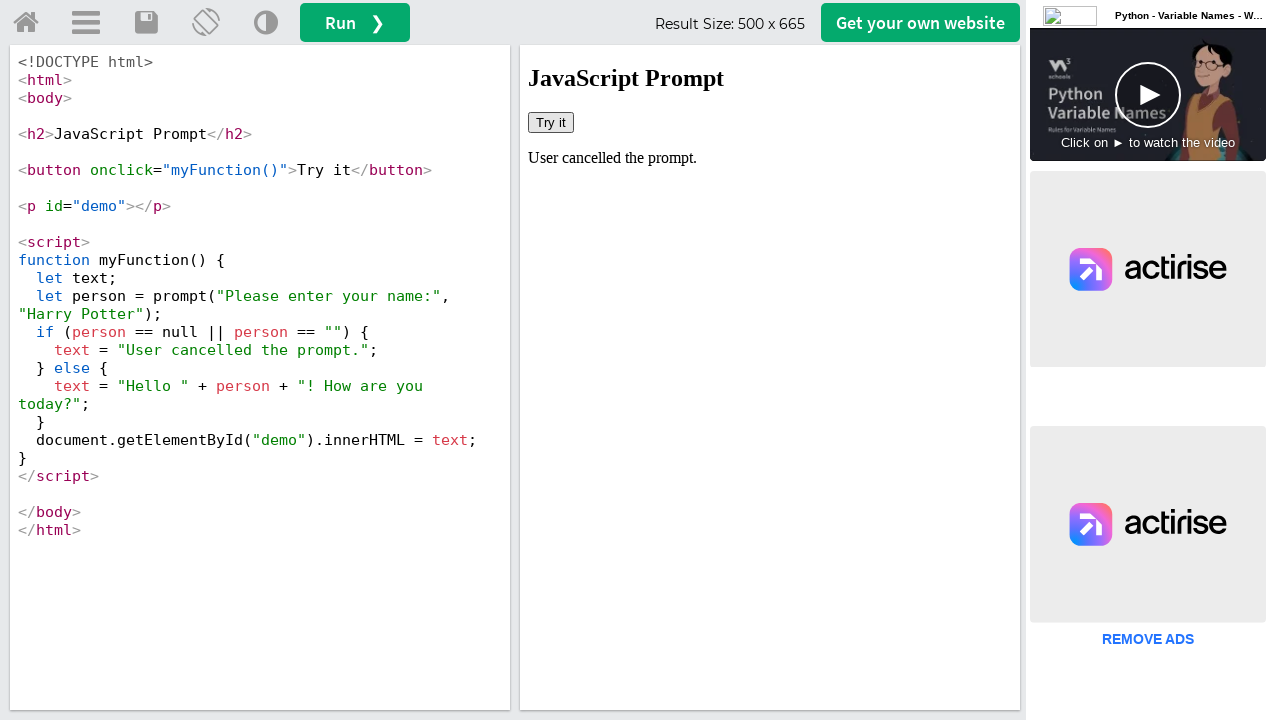

Set up dialog handler to accept prompt with text 'Pune'
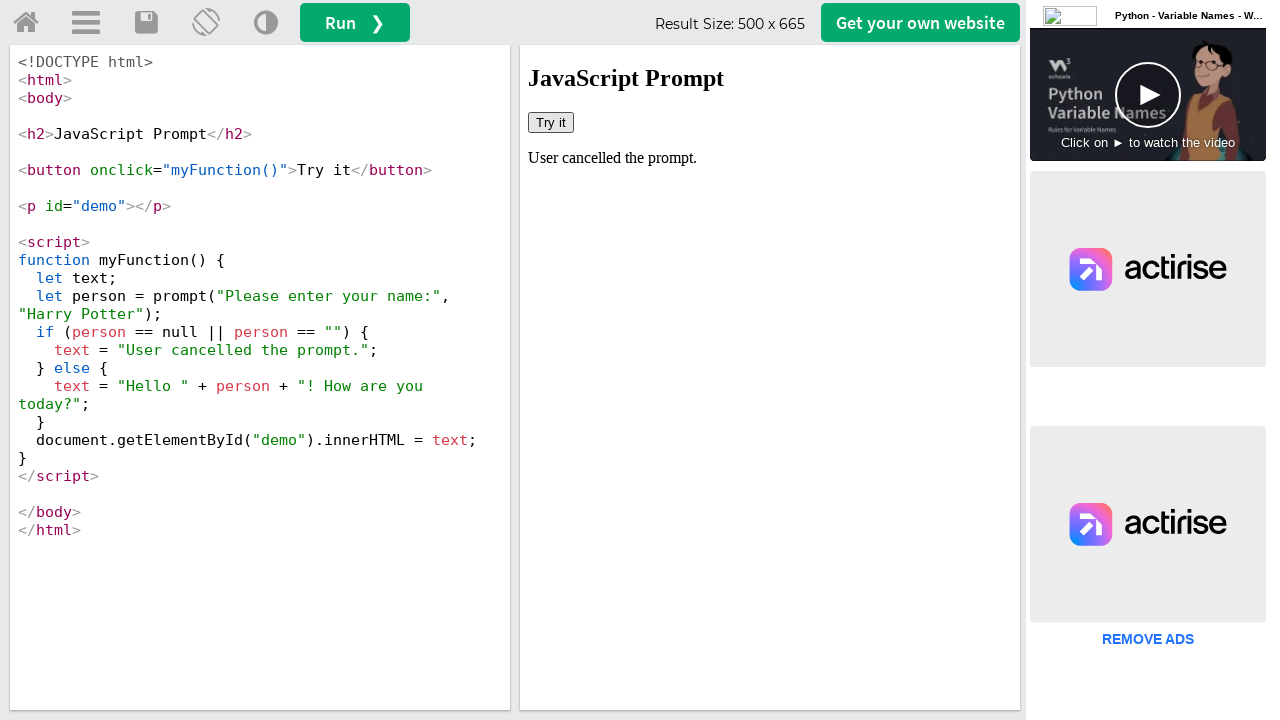

Retrieved result text from demo element: 'User cancelled the prompt.'
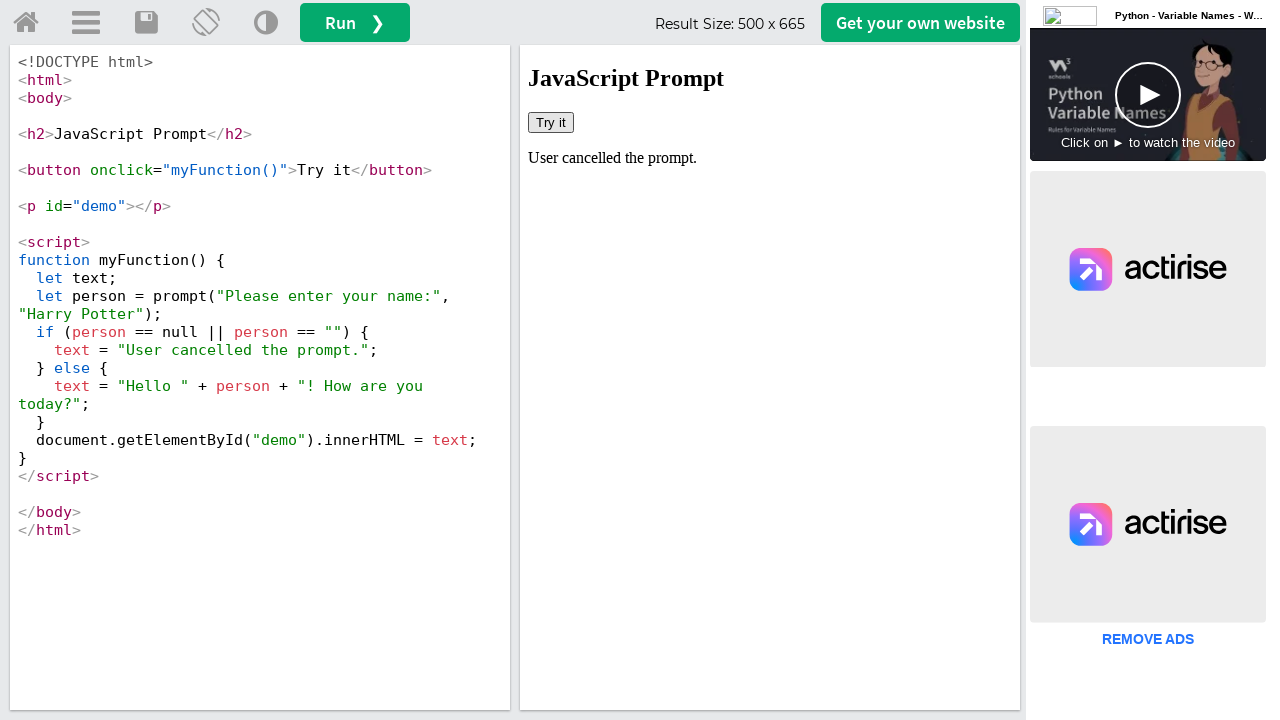

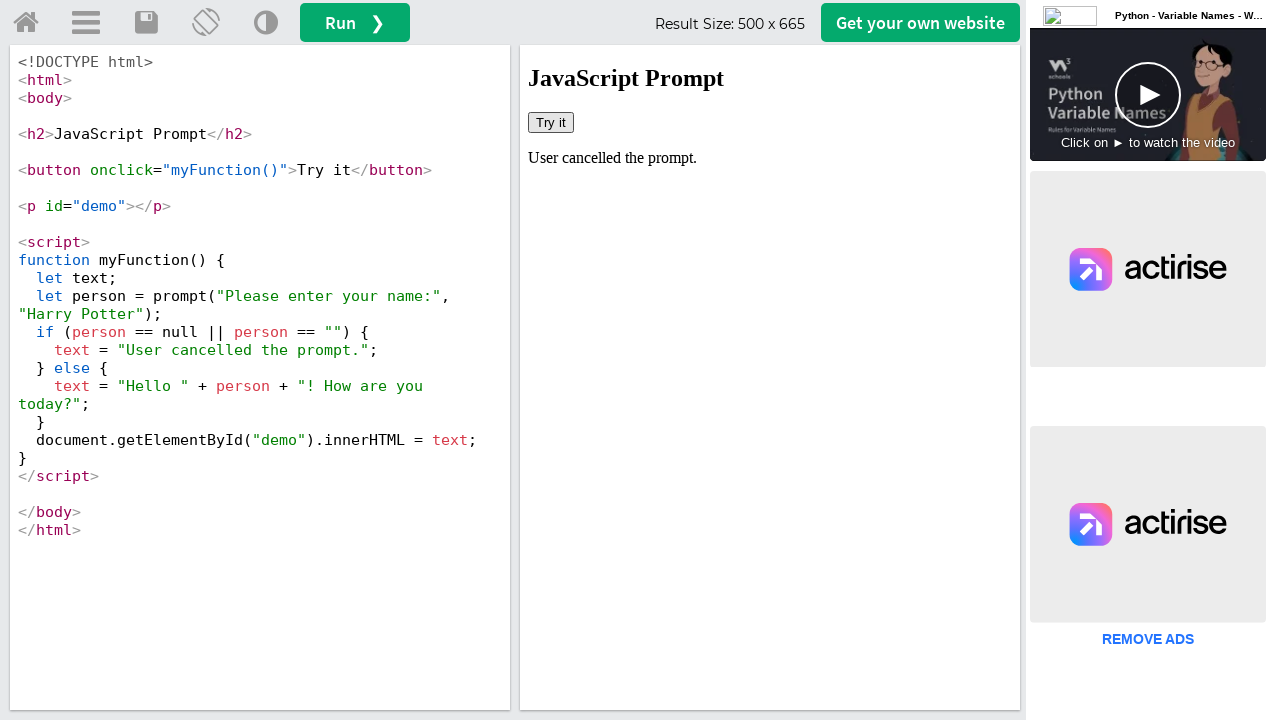